Tests the password visibility toggle by entering a password and clicking the eye icon to show/hide the password

Starting URL: https://jhu-oose-f24.github.io/Team-SuperSurveyors/#/signup

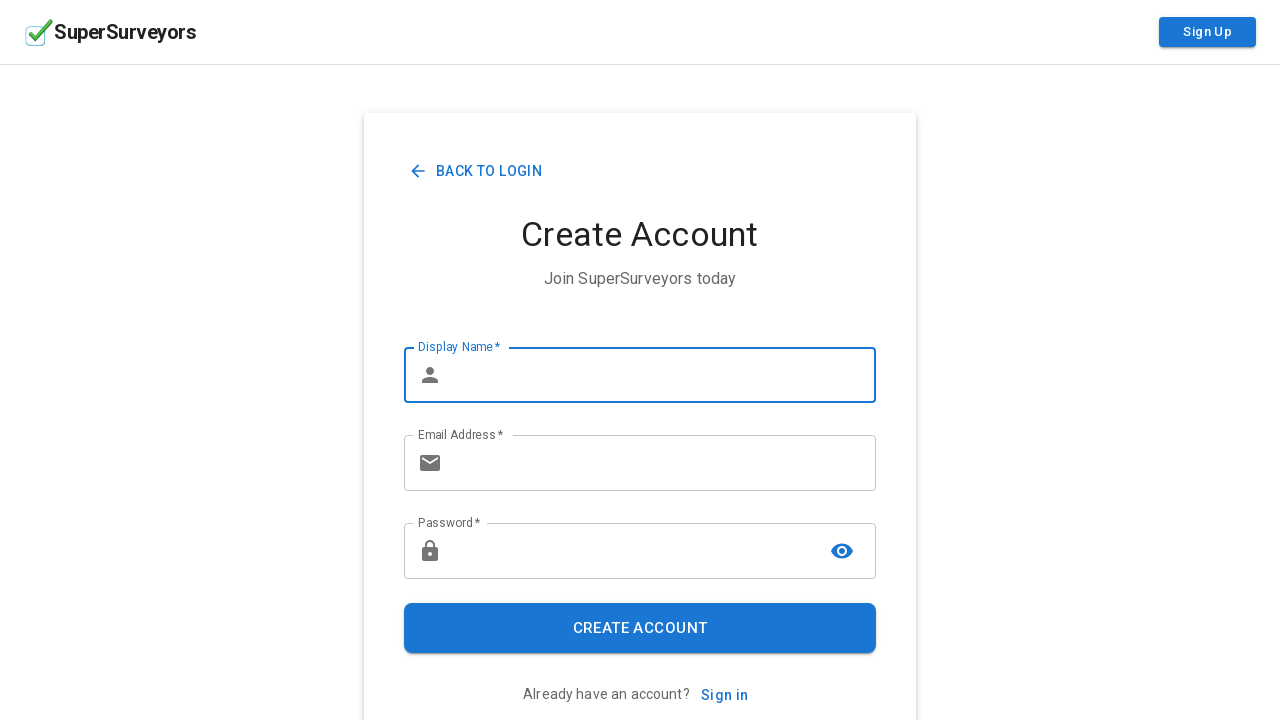

Filled password field with 'TestPassword123!' on #password
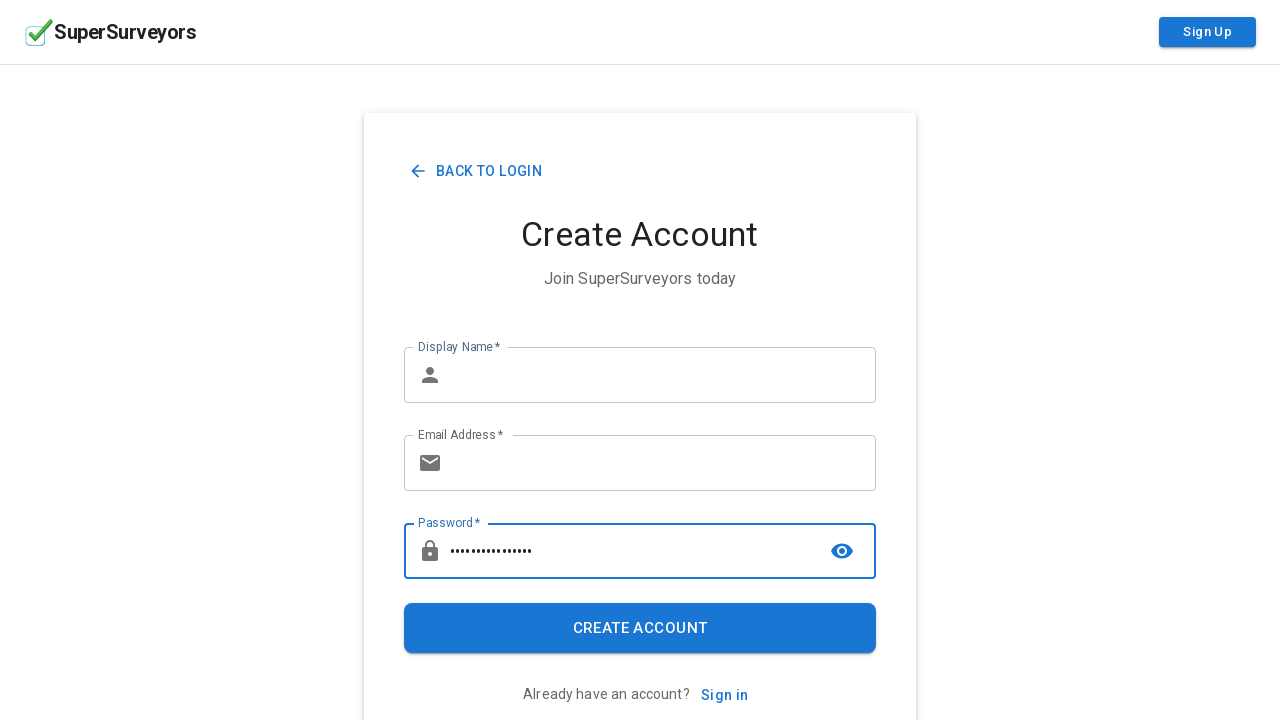

Verified password field type is 'password' (masked)
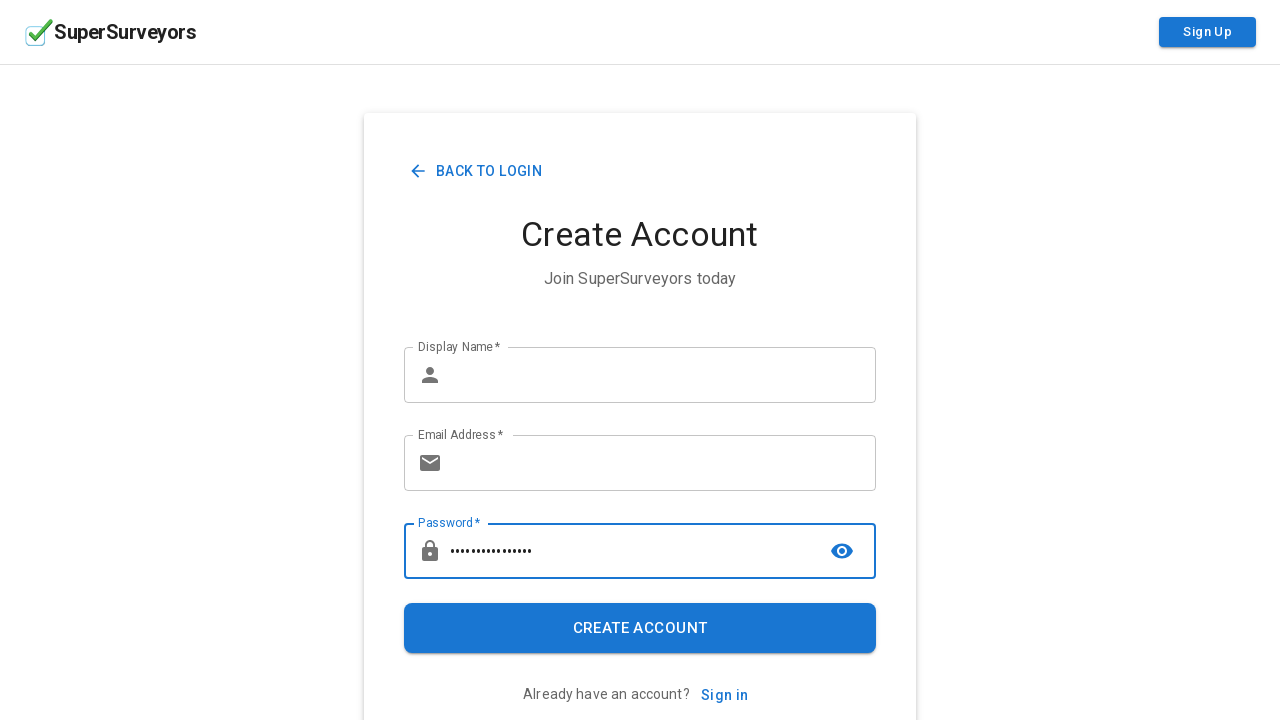

Clicked visibility toggle button to show password at (842, 551) on button[aria-label='toggle password visibility']
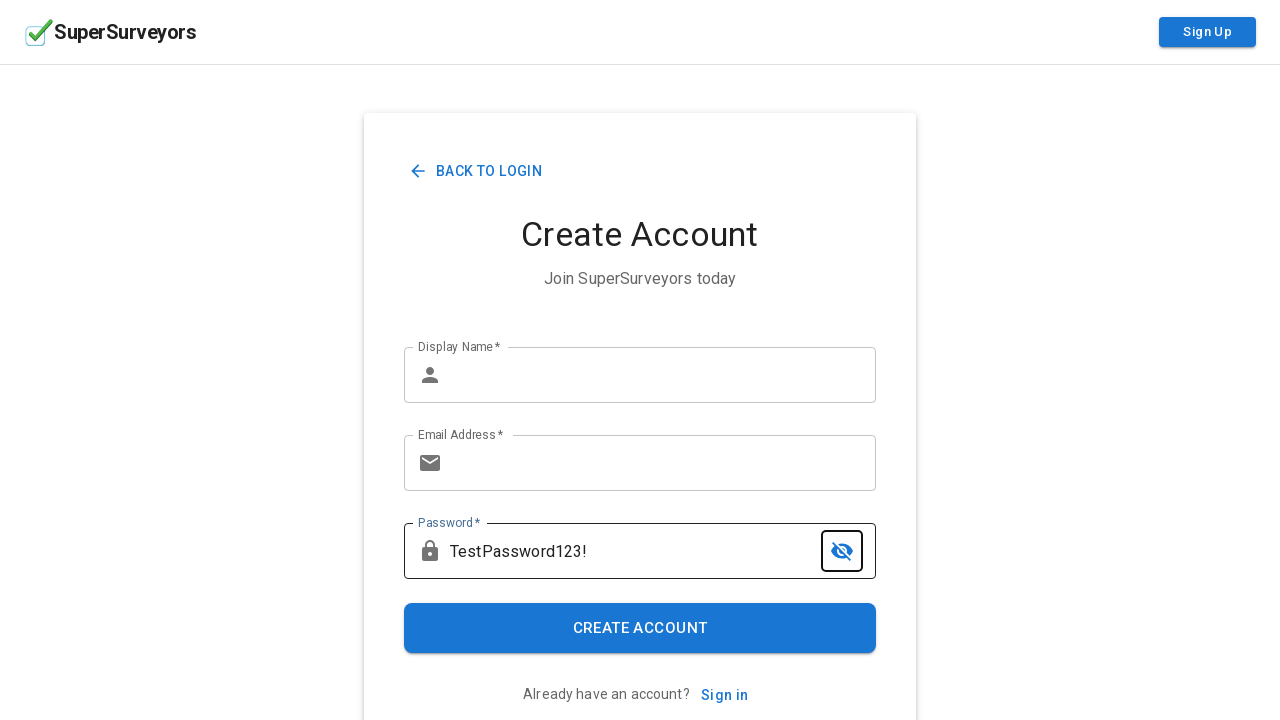

Verified password field type is 'text' (visible)
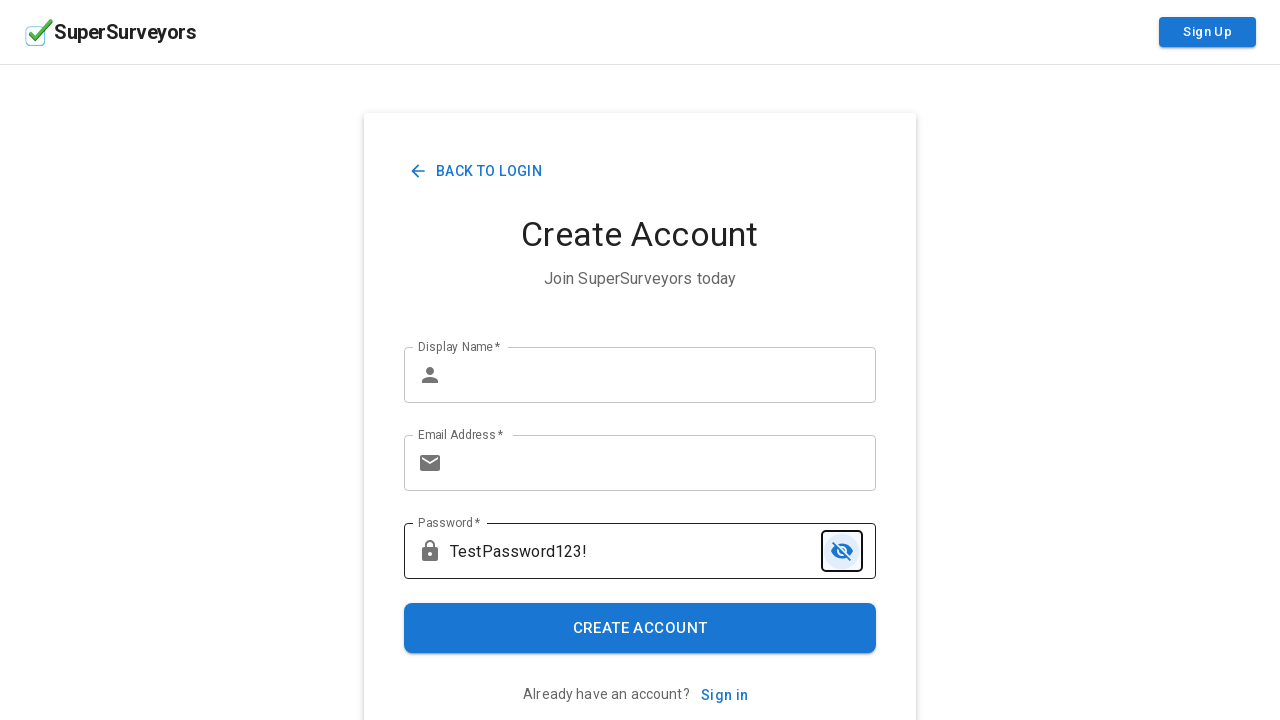

Clicked visibility toggle button to hide password at (842, 551) on button[aria-label='toggle password visibility']
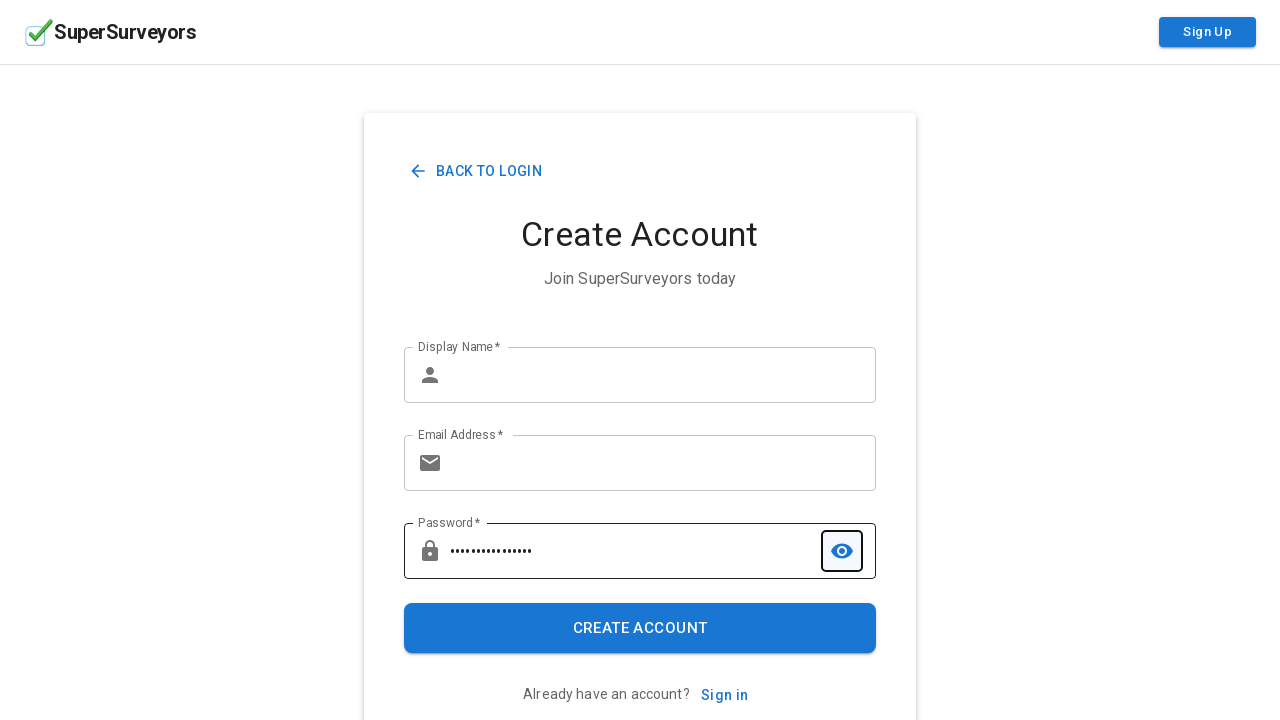

Verified password field type is 'password' (masked again)
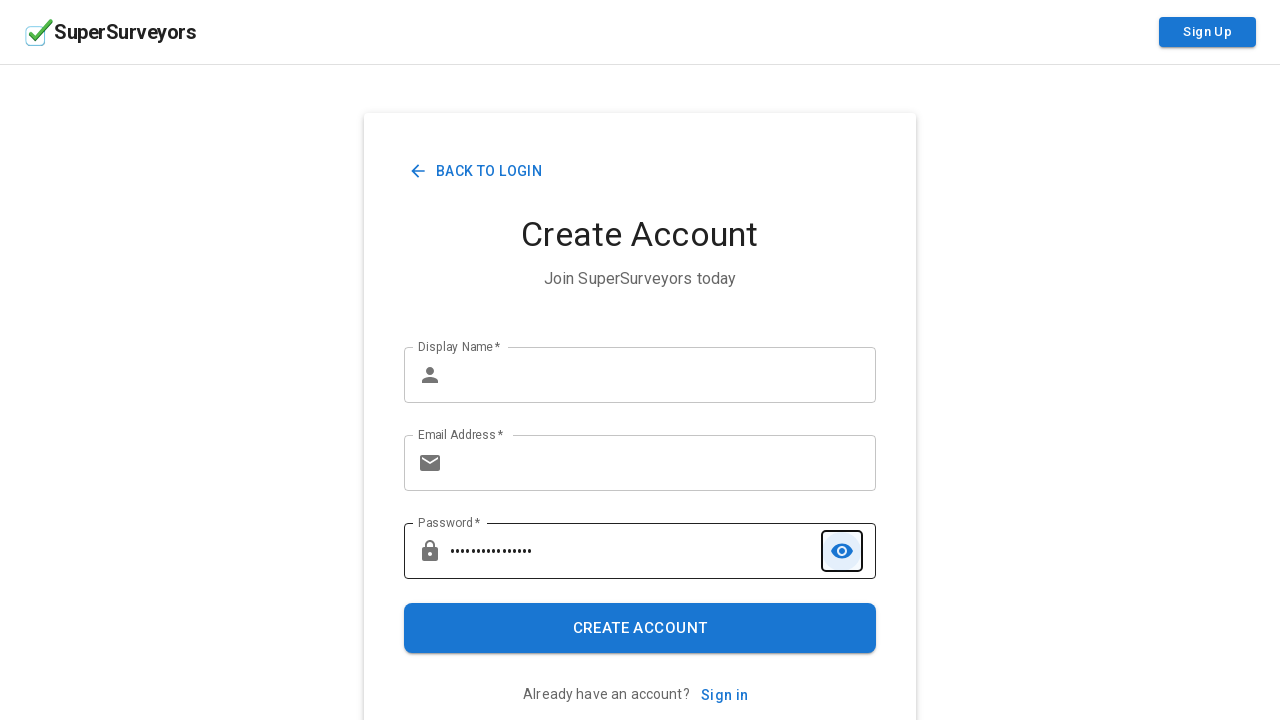

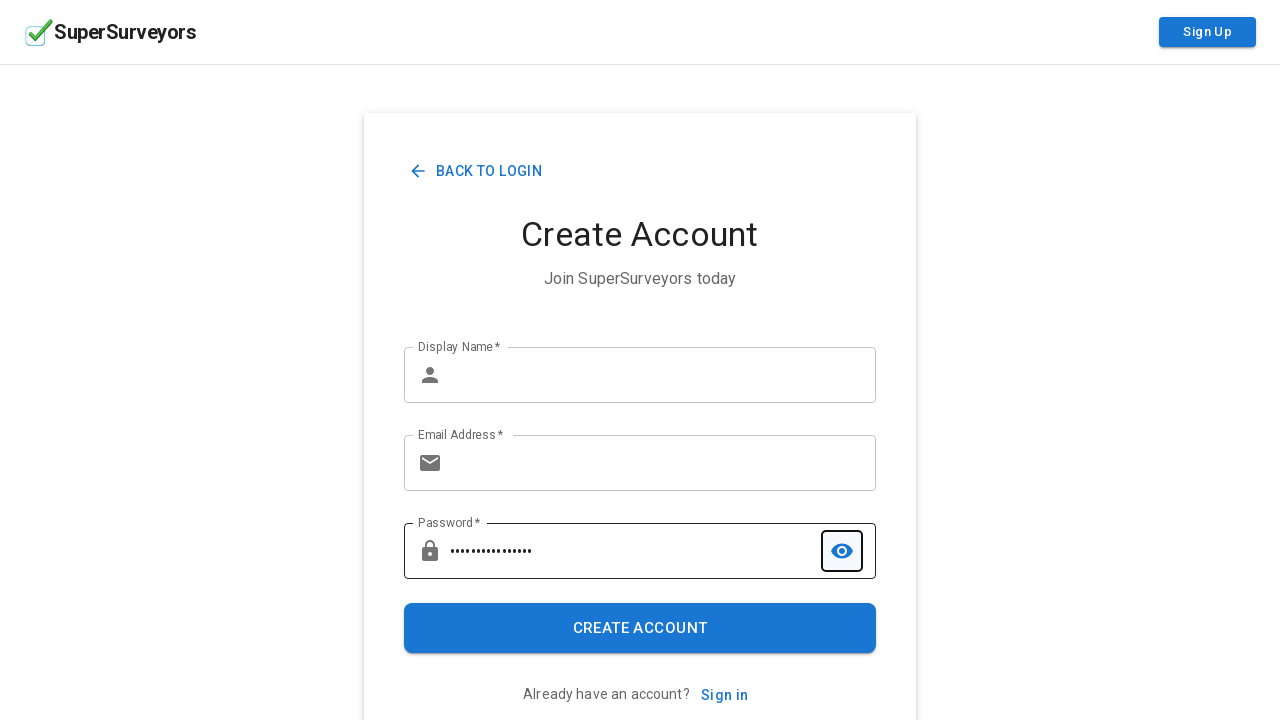